Navigates to GitHub homepage and verifies the page loads by checking the title

Starting URL: https://github.com

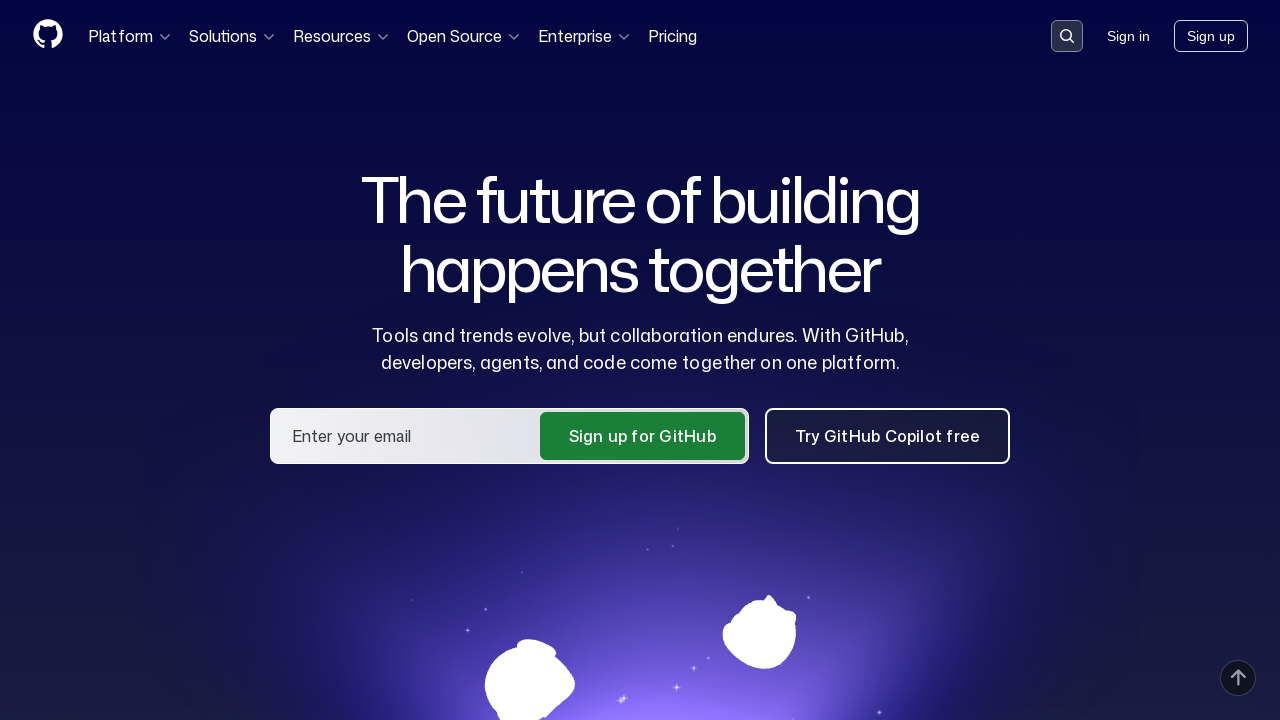

Navigated to GitHub homepage
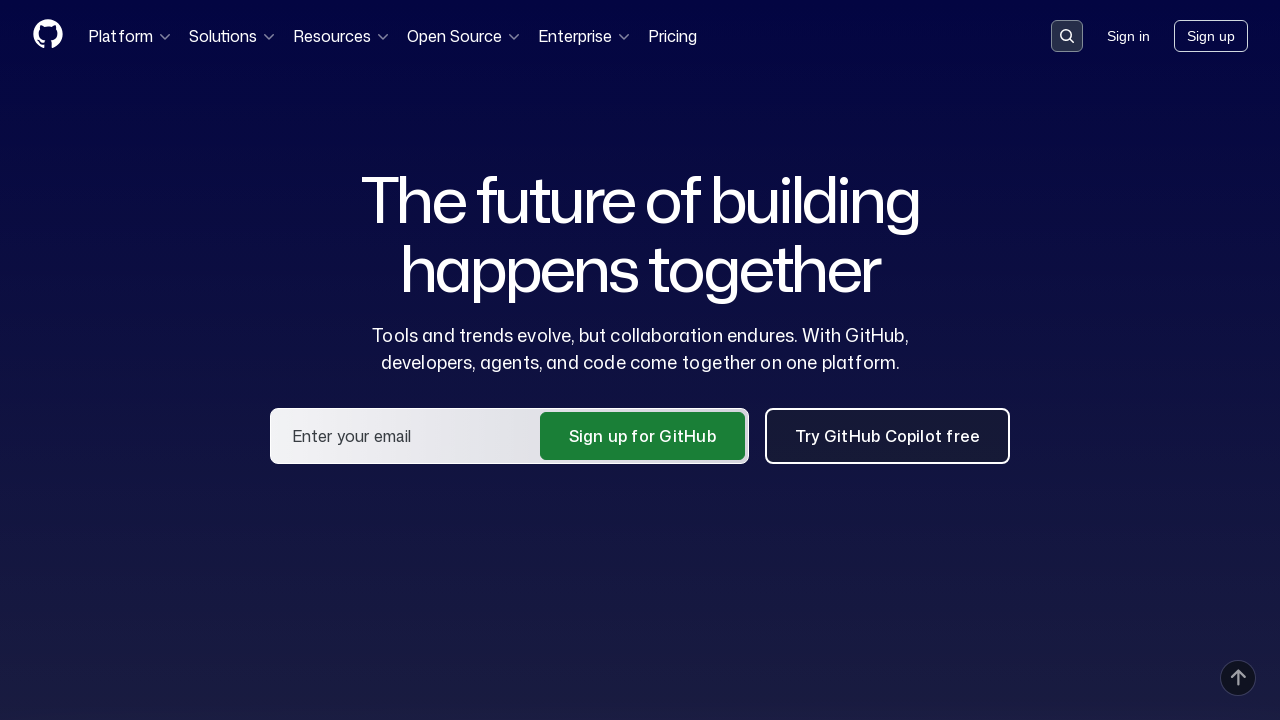

Waited for page to reach domcontentloaded state
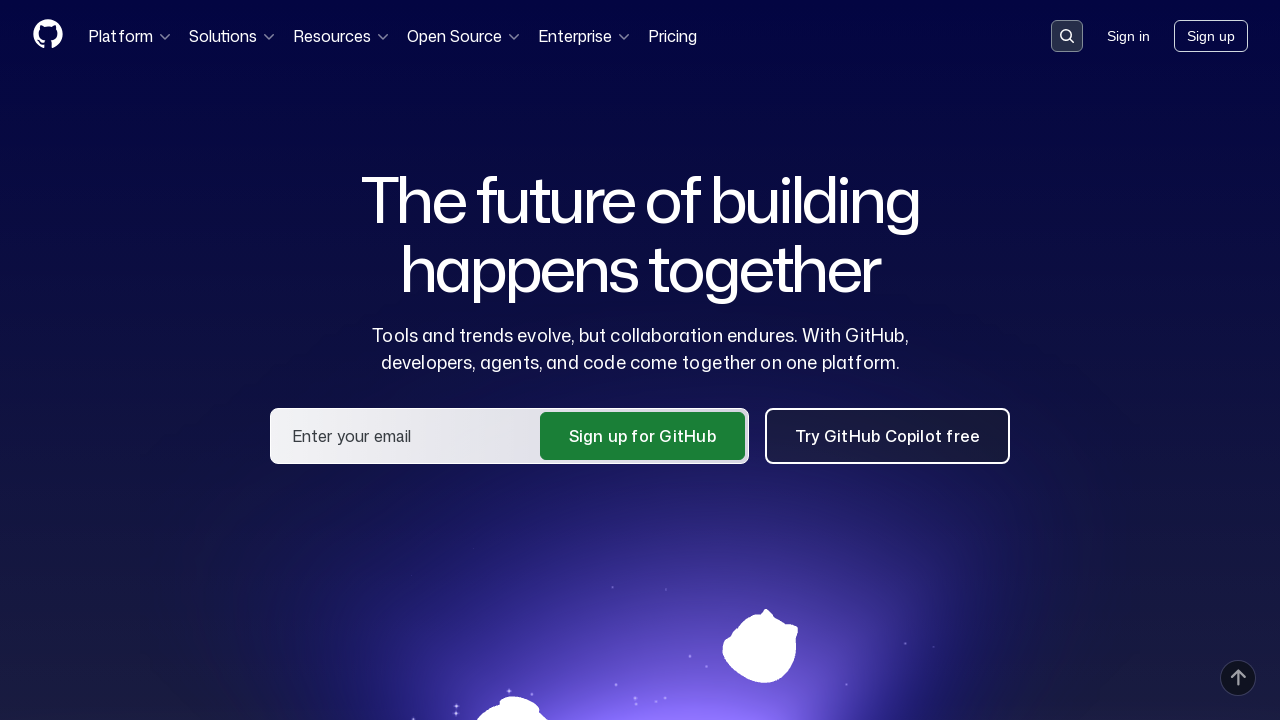

Retrieved page title: 'GitHub · Change is constant. GitHub keeps you ahead. · GitHub'
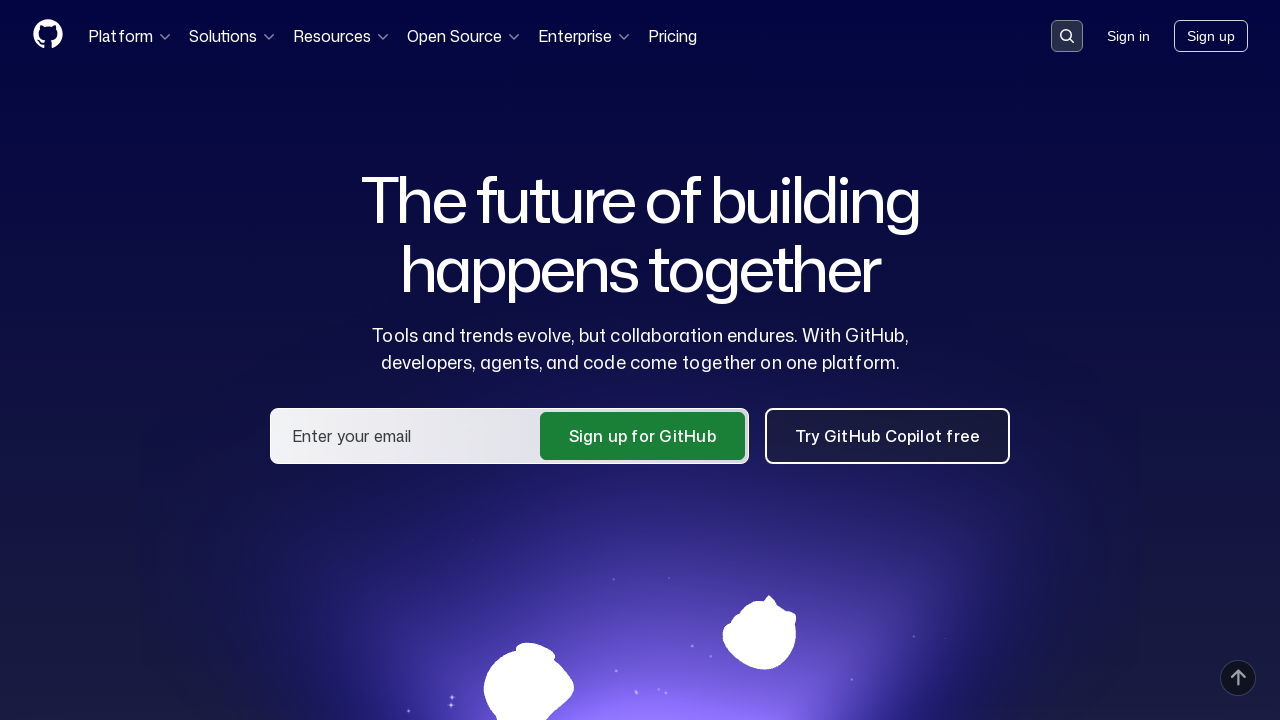

Verified that page title contains 'GitHub'
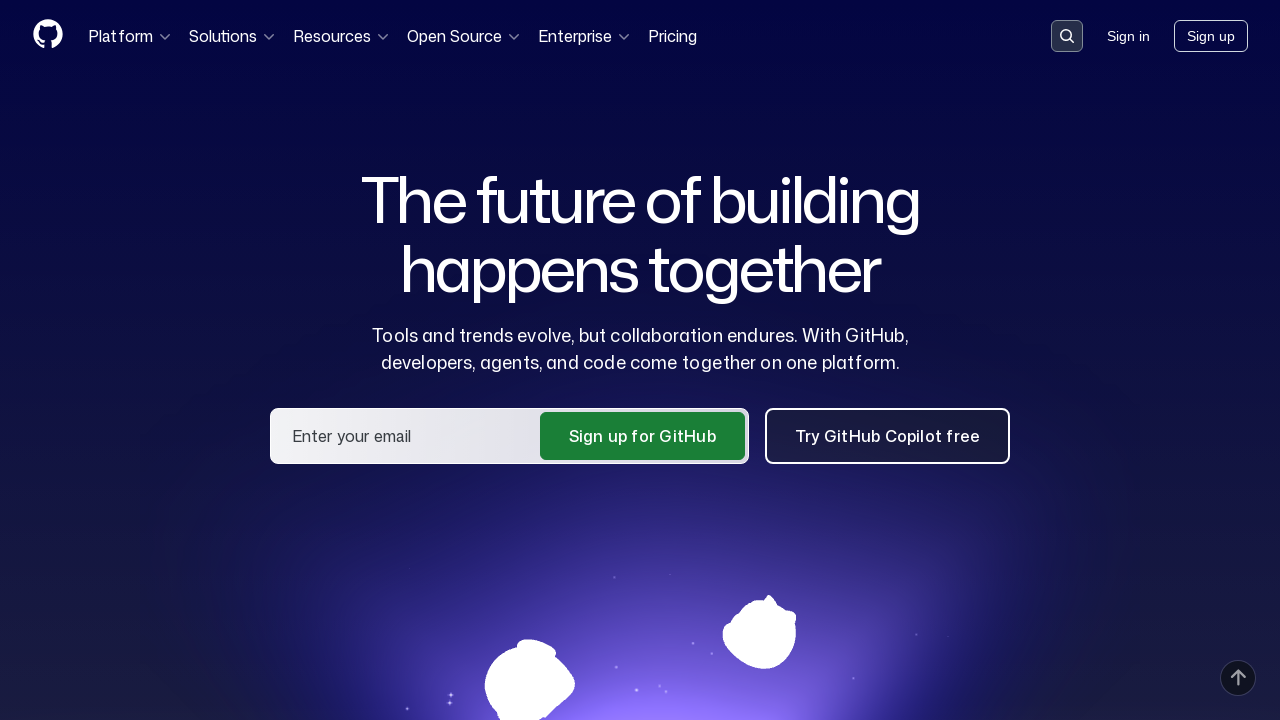

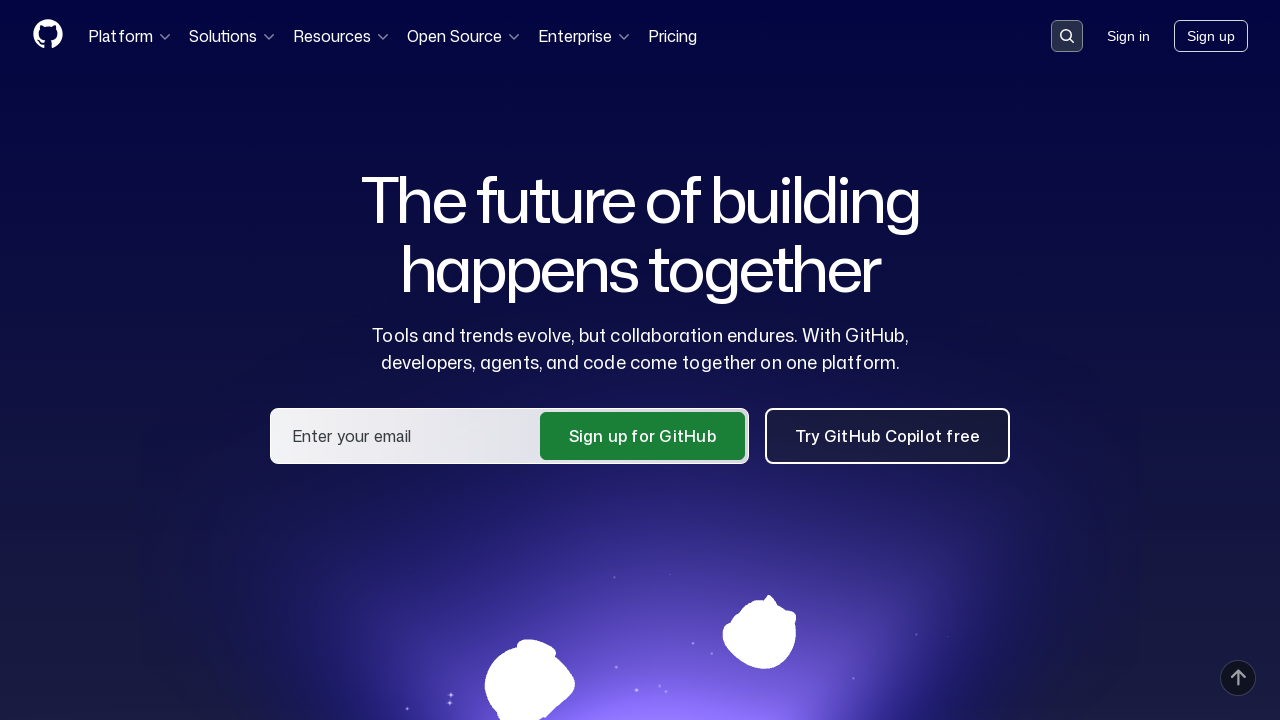